Tests JavaScript prompt dialog by triggering it, entering text, and dismissing it

Starting URL: https://www.w3schools.com/js/tryit.asp?filename=tryjs_prompt

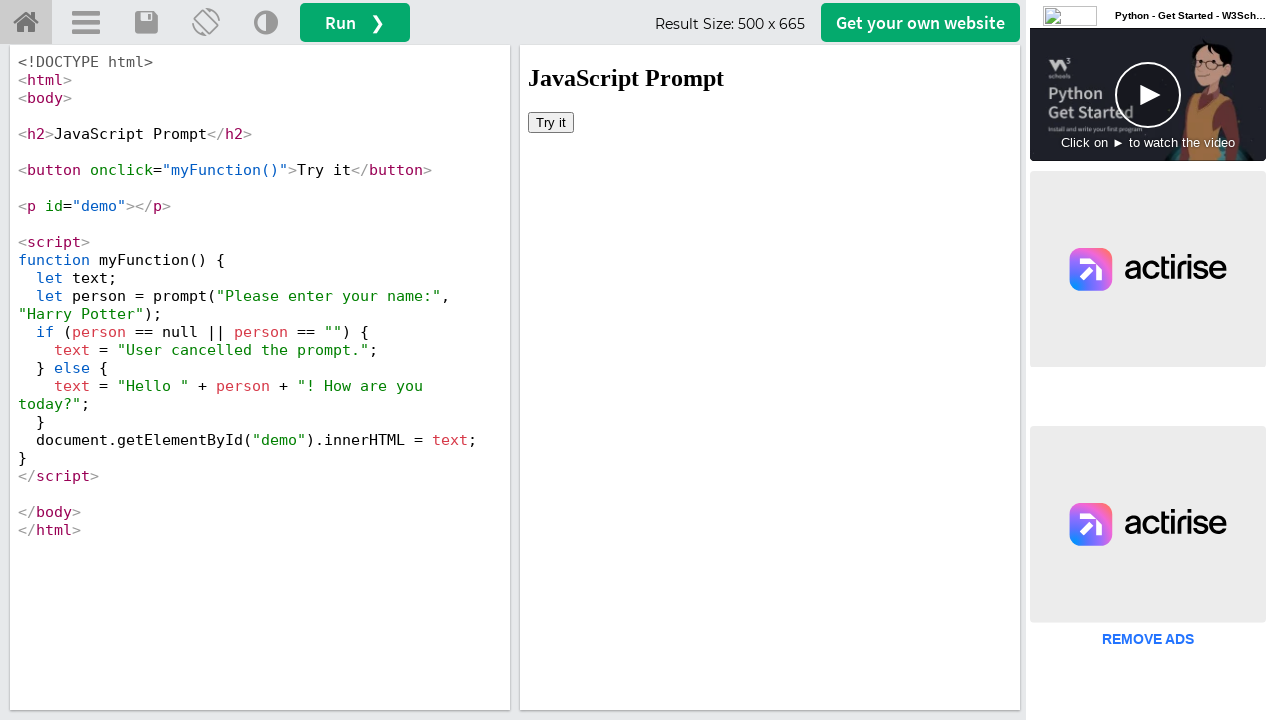

Set viewport size to 1000x500
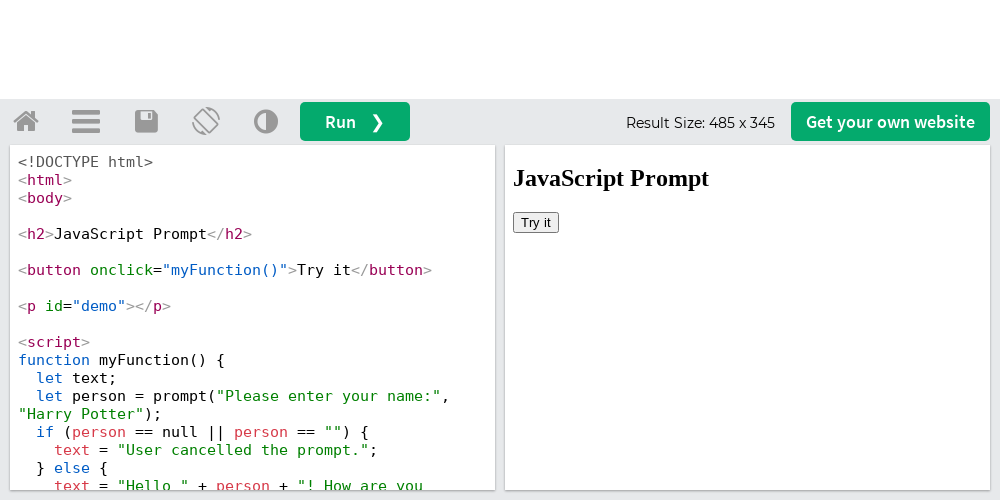

Located iframe#iframeResult
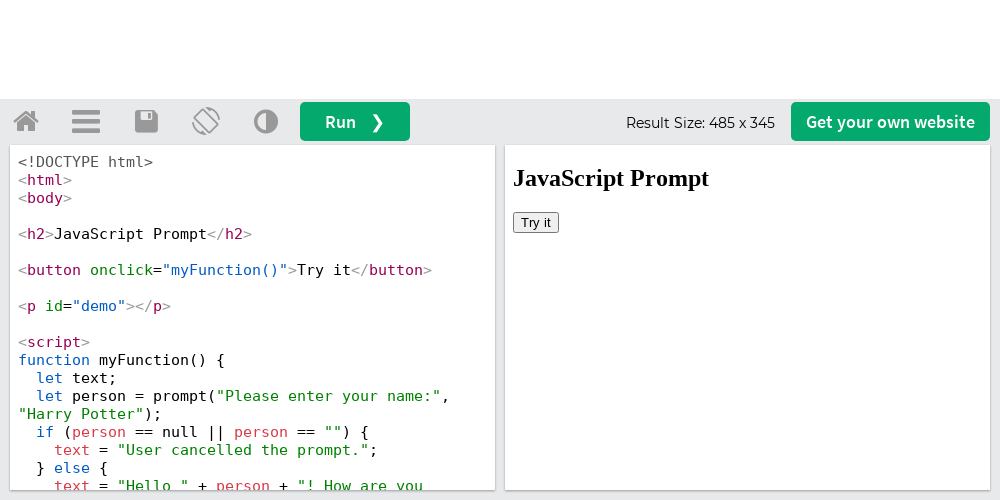

Set up dialog handler to dismiss prompts
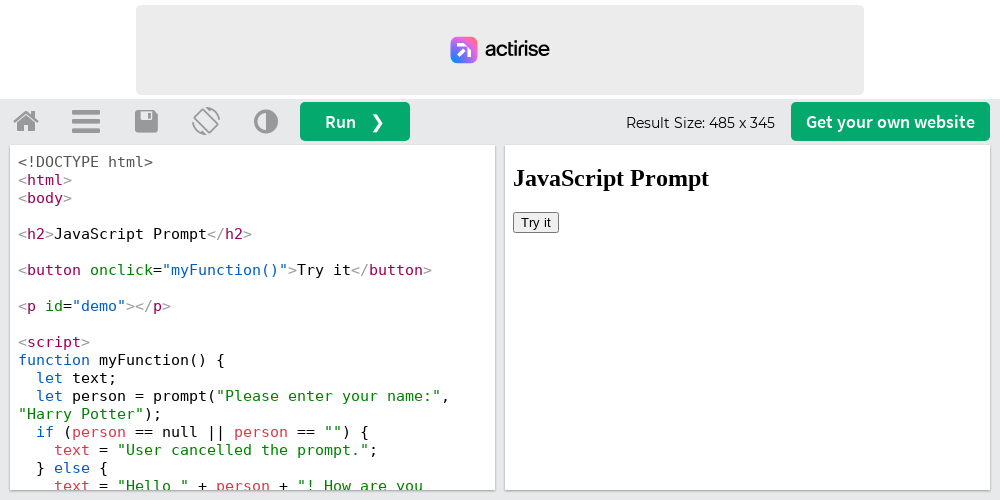

Clicked 'Try it' button to trigger prompt dialog at (536, 222) on iframe#iframeResult >> nth=0 >> internal:control=enter-frame >> xpath=//button[t
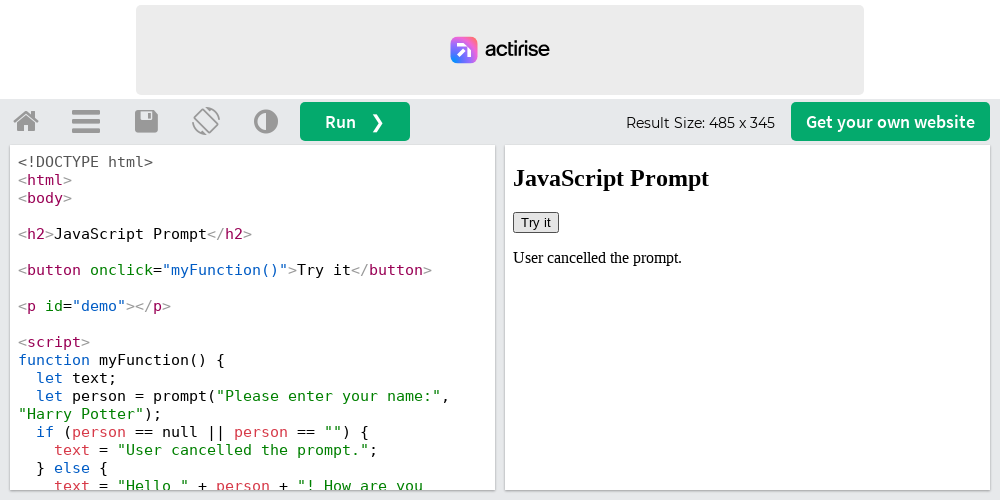

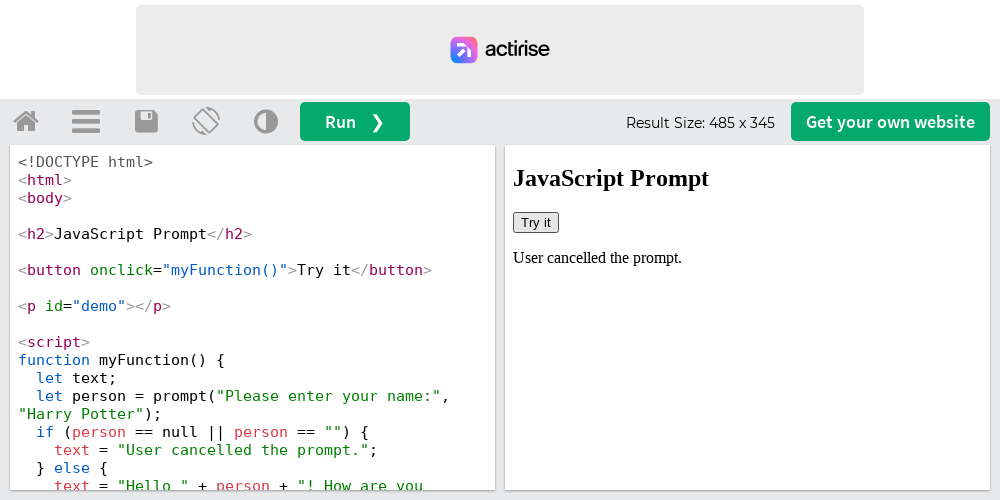